Tests the e-junkie demo checkout process by adding an item to cart, attempting to pay with debit card without filling required fields, and verifying that an error message is displayed

Starting URL: https://e-junkie.com/wiki/demo

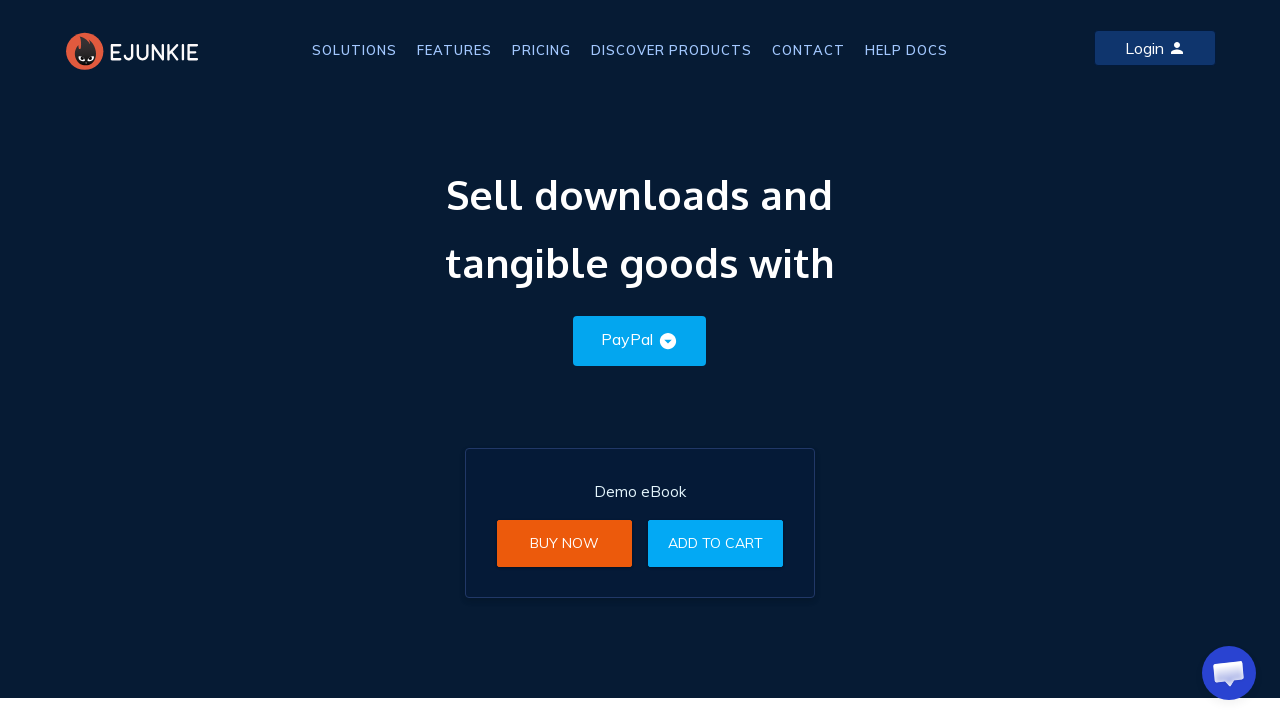

Clicked 'Add to Cart' button for eBook at (716, 543) on a:text('Add to Cart')
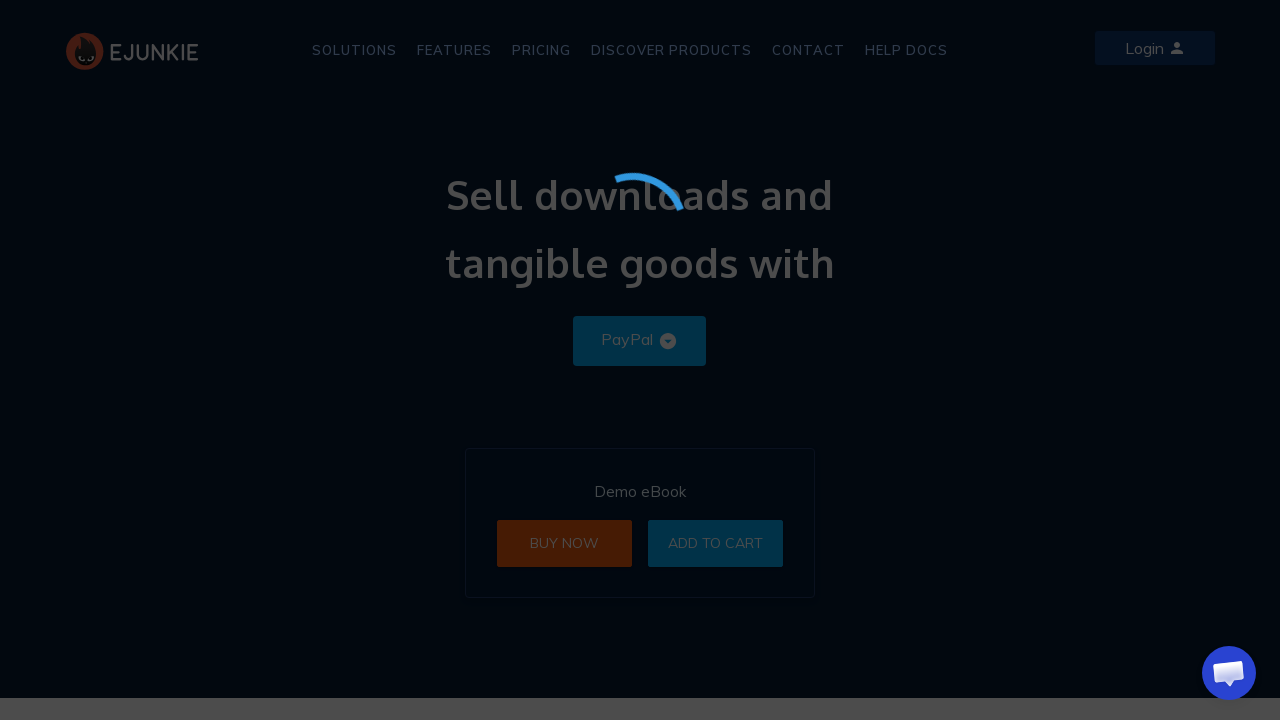

E-junkie checkout iframe appeared
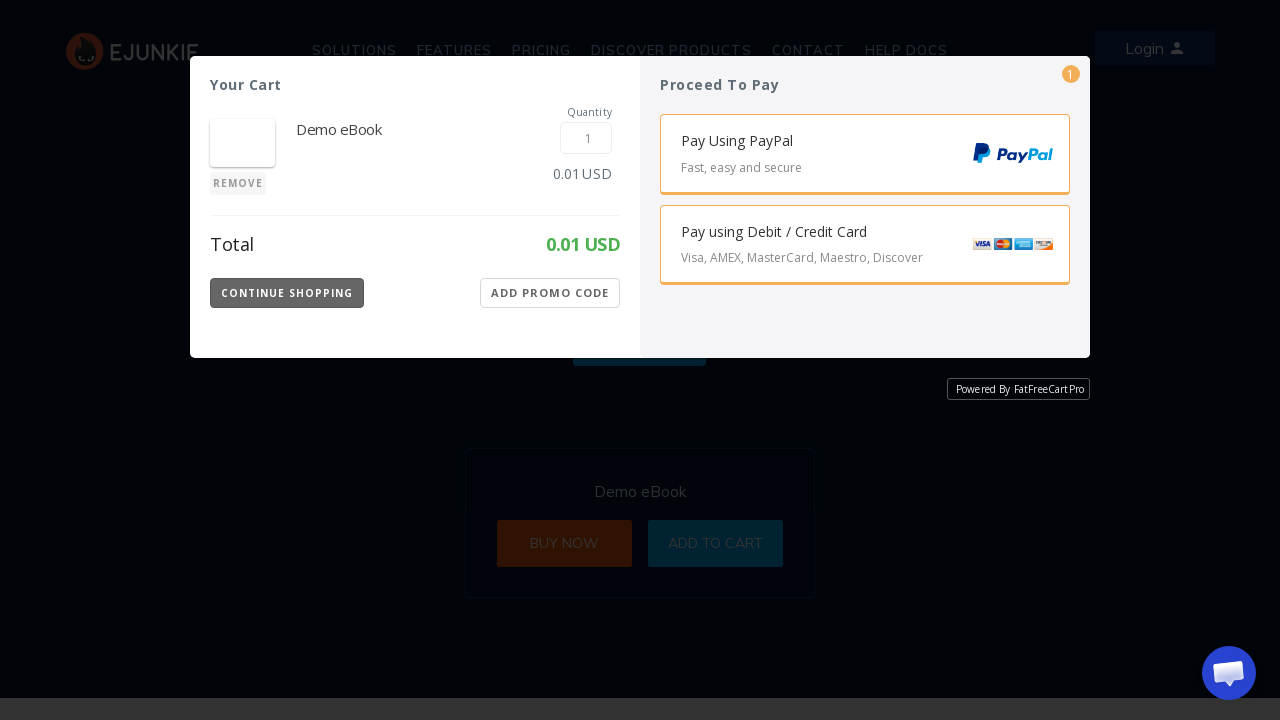

Located e-junkie checkout iframe
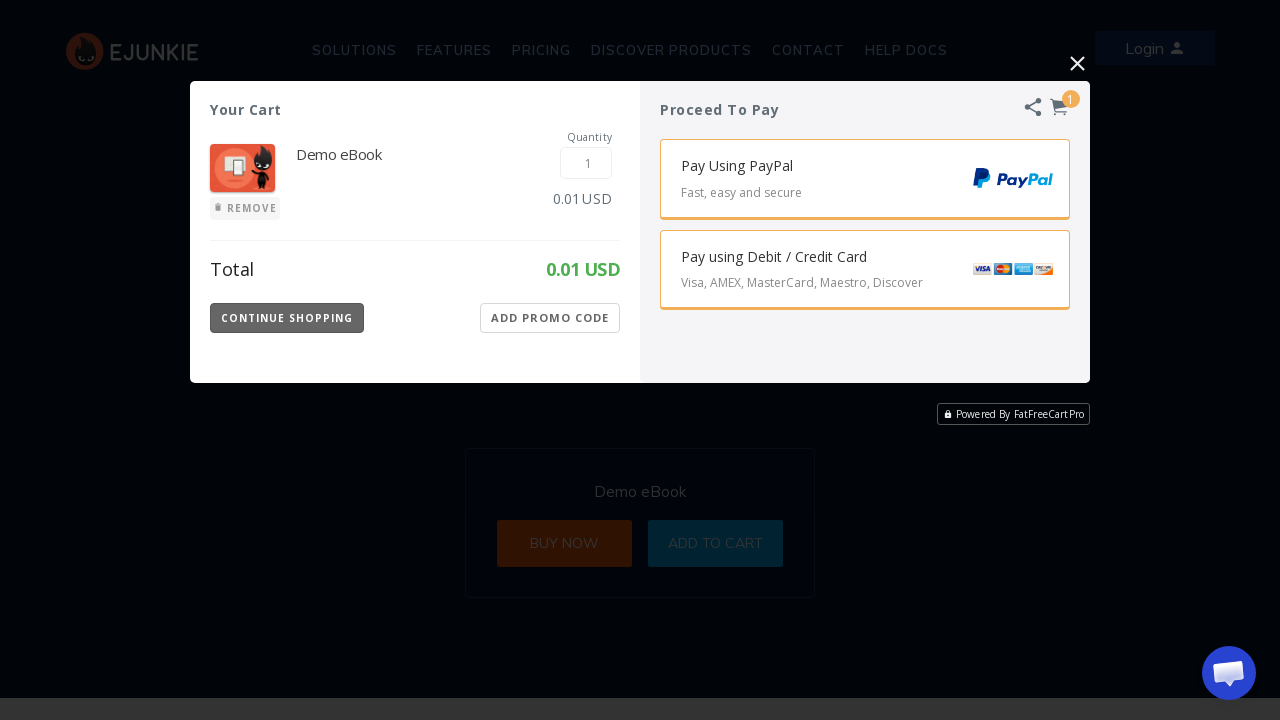

Clicked 'Pay using Debit Card' button at (865, 270) on iframe.EJIframeV3.EJOverlayV3 >> internal:control=enter-frame >> button.Payment-
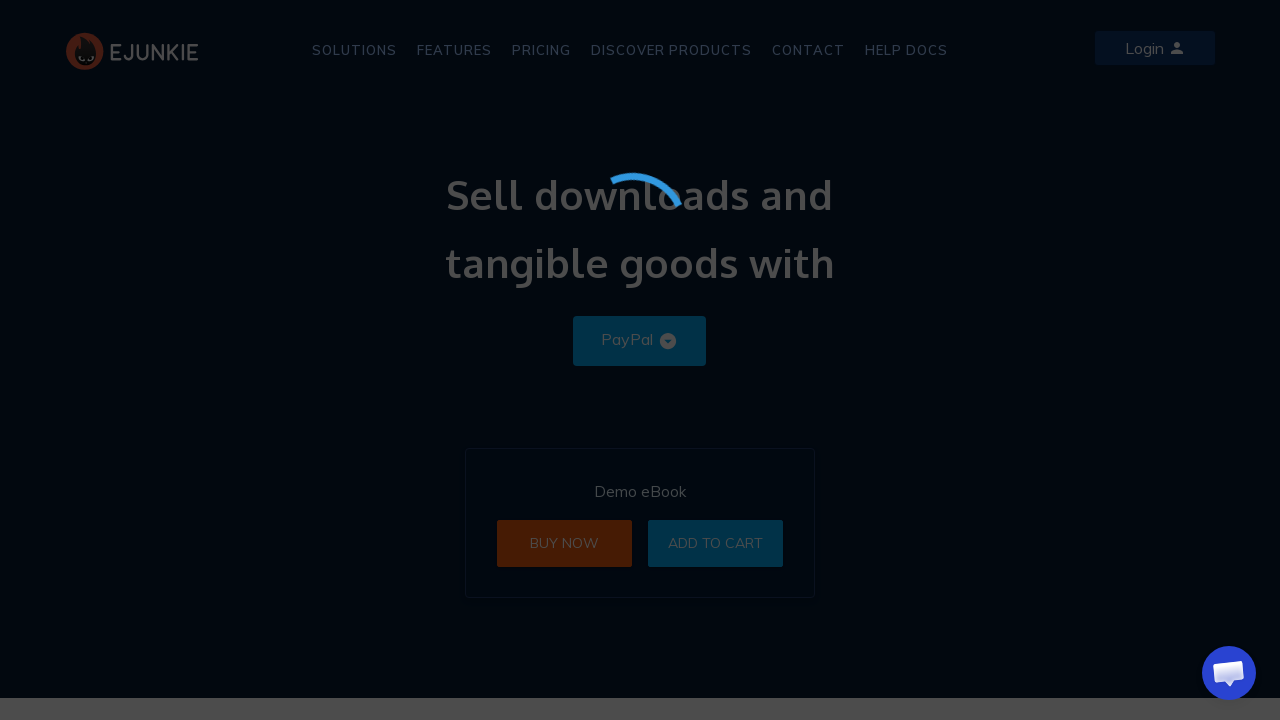

Clicked 'Pay' button without filling required payment details at (865, 453) on iframe.EJIframeV3.EJOverlayV3 >> internal:control=enter-frame >> button.Pay-Butt
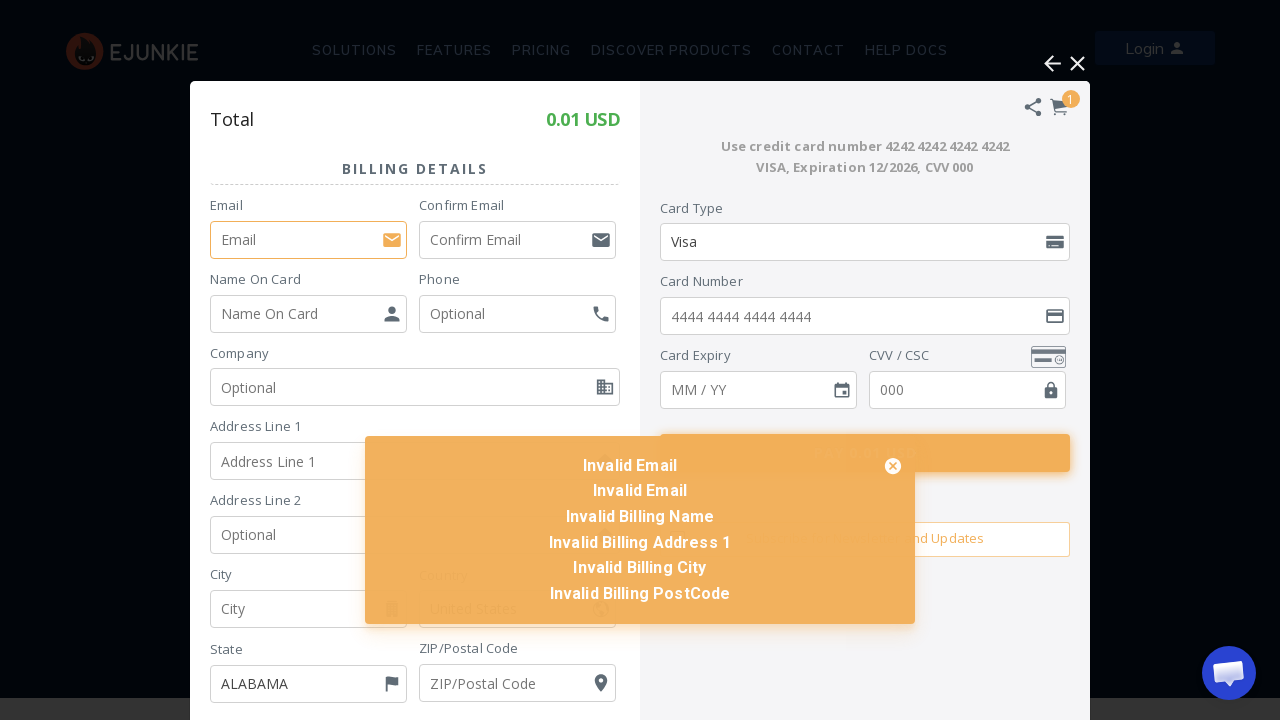

Error message appeared on screen
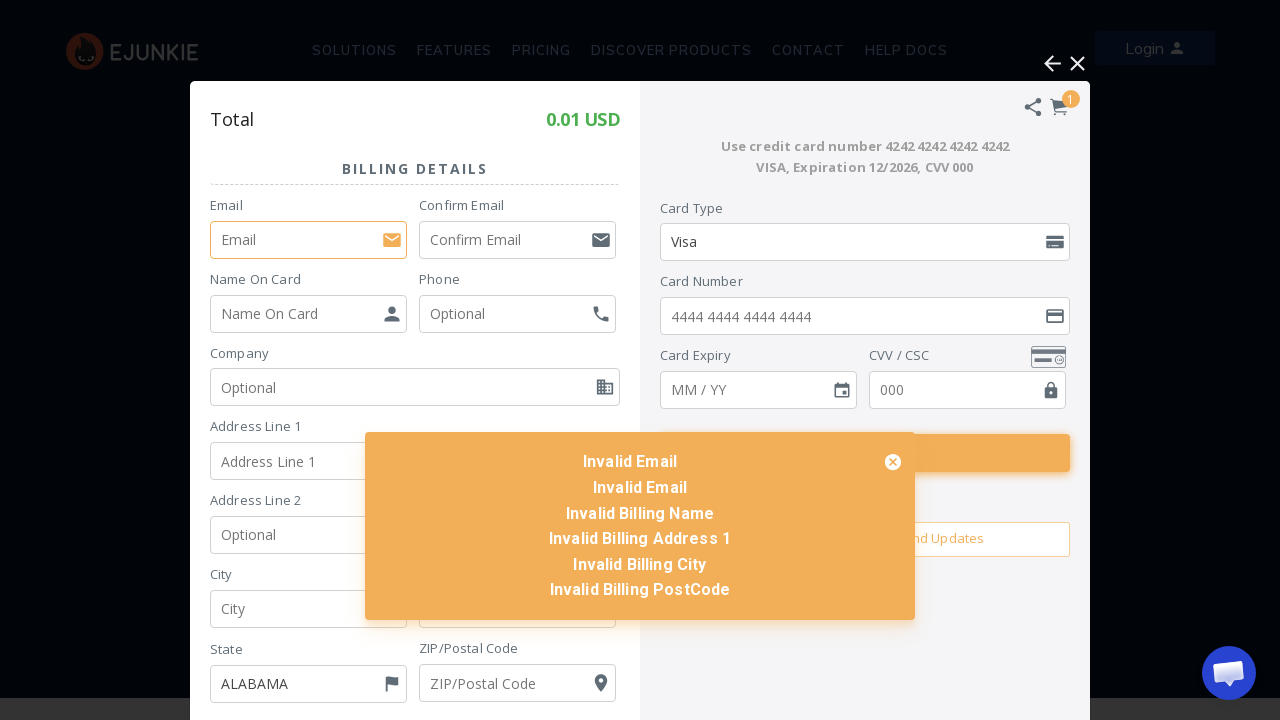

Verified error message is visible - validation passed
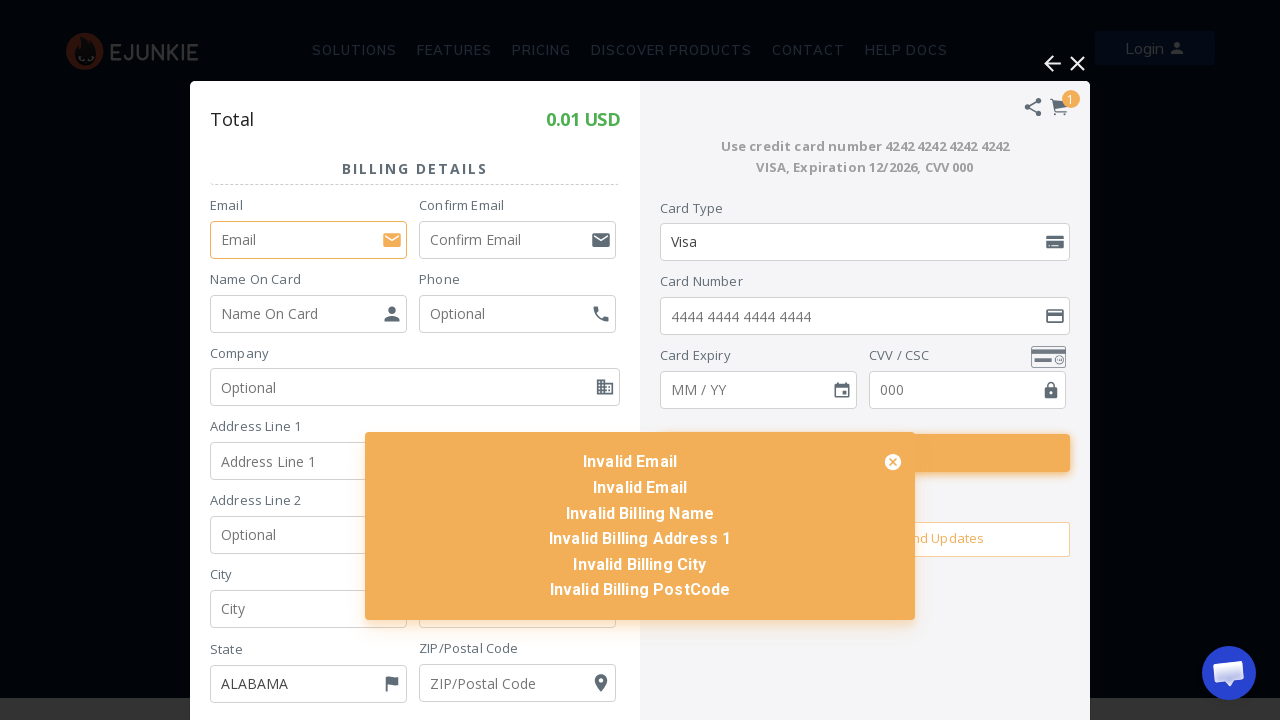

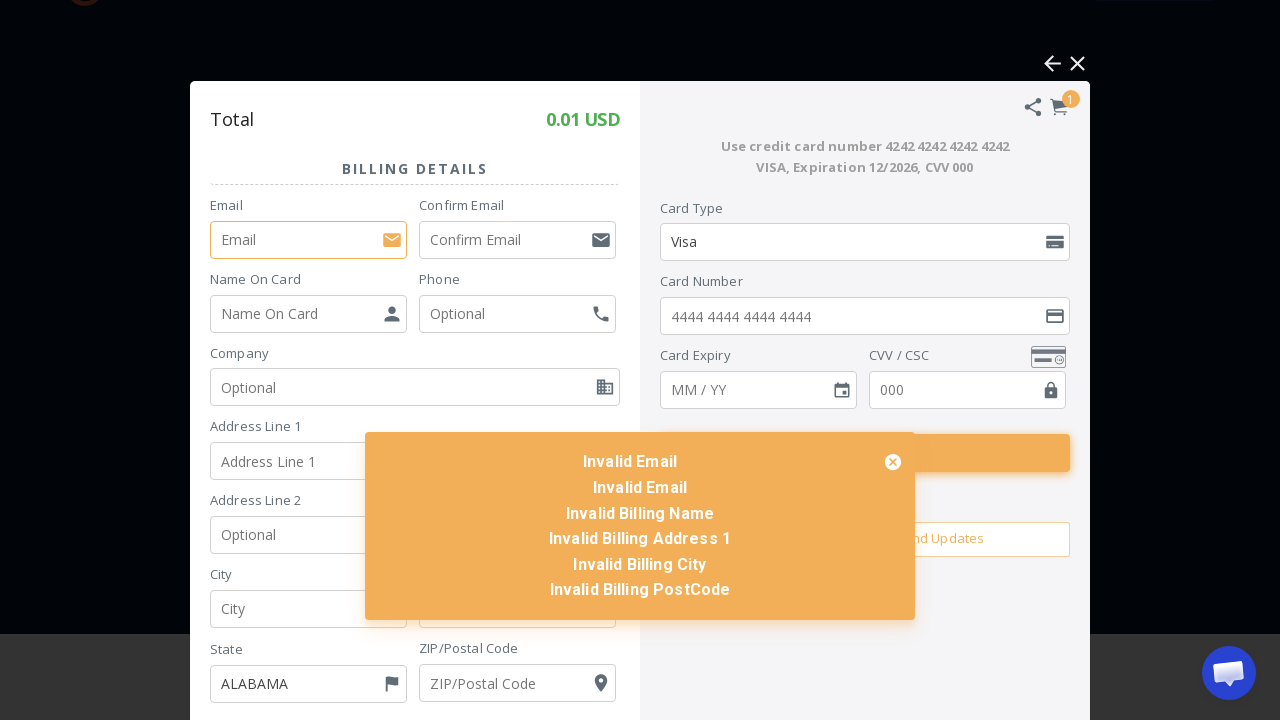